Navigates to a Trip.com hotel detail page, waits for price elements to load, interacts with the date picker to select the next day's dates, and clicks the search button to update results.

Starting URL: https://jp.trip.com/hotels/detail/?cityId=248&hotelId=705327&checkIn=2025-10-03&checkOut=2025-10-04&crn=1&adult=1&children=0

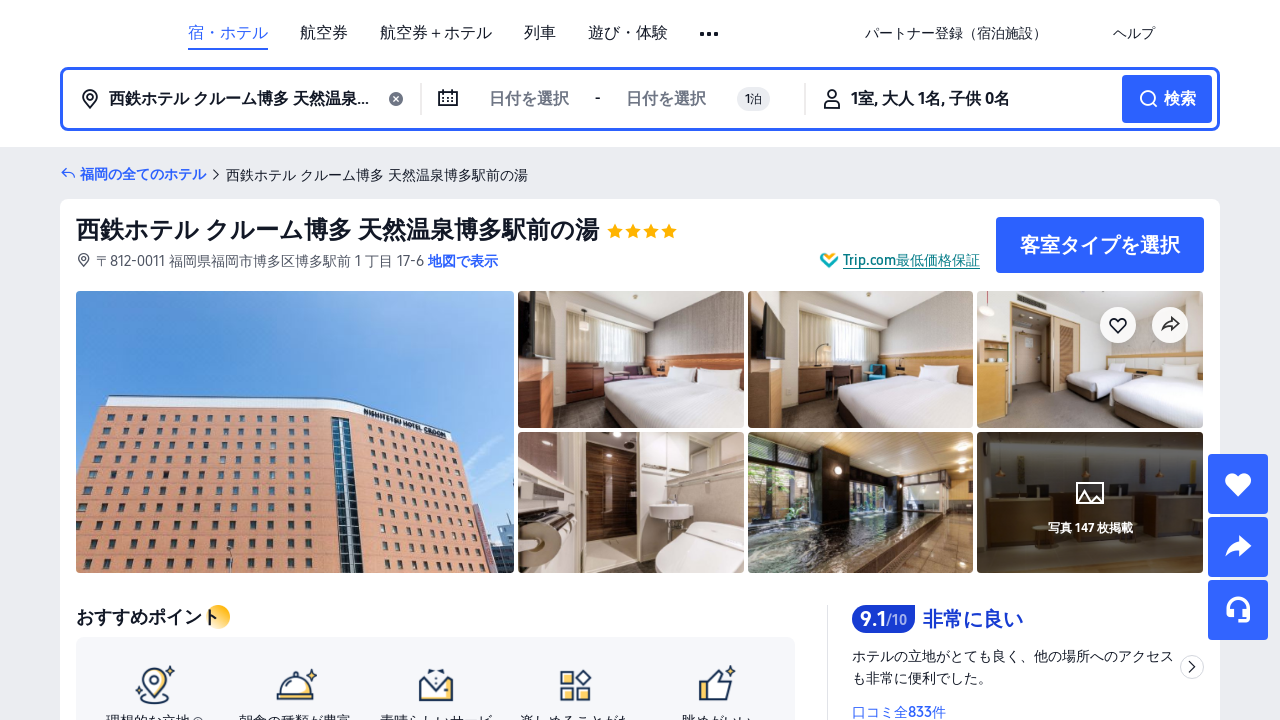

Waited for page to reach domcontentloaded state
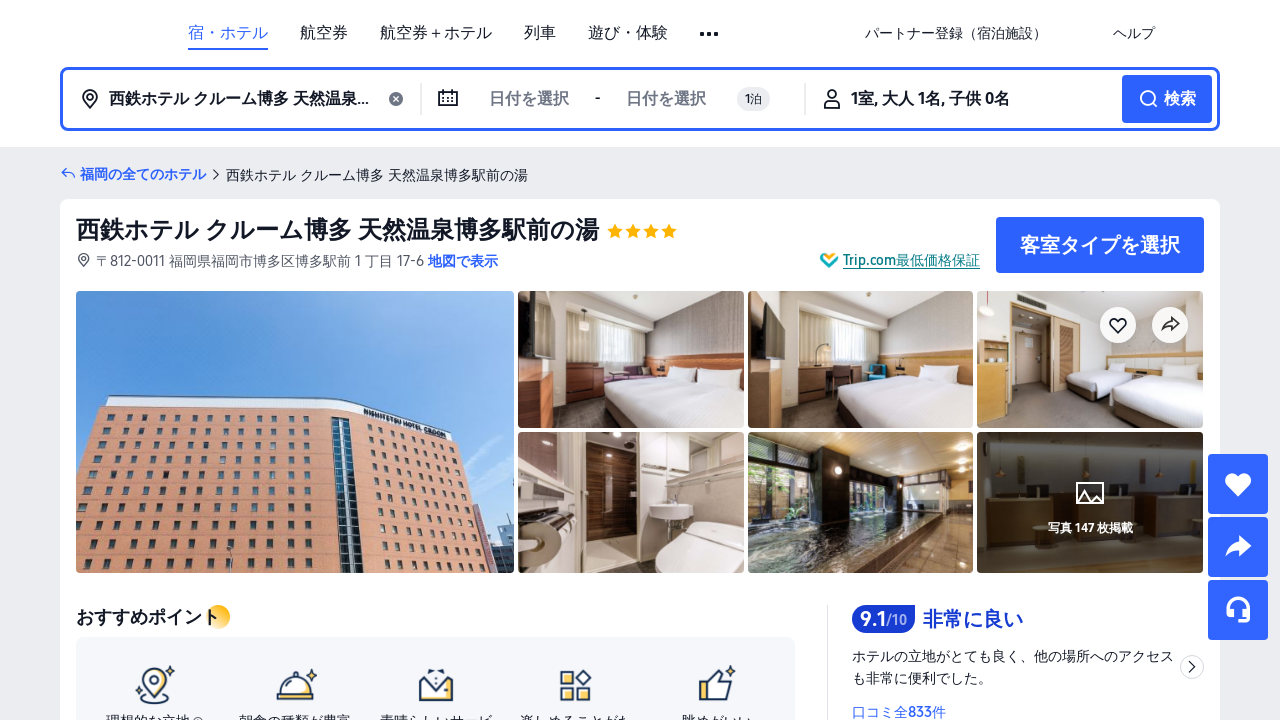

Applied random delay after page load
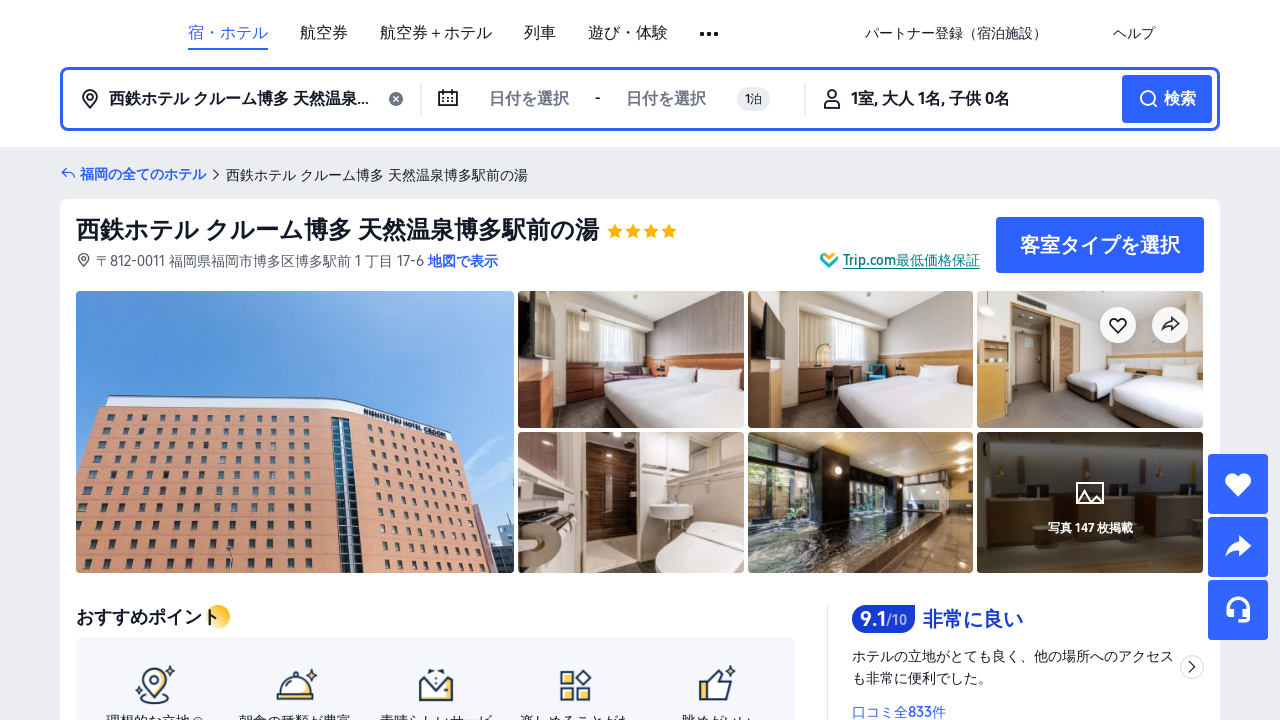

Price elements not found, continuing anyway
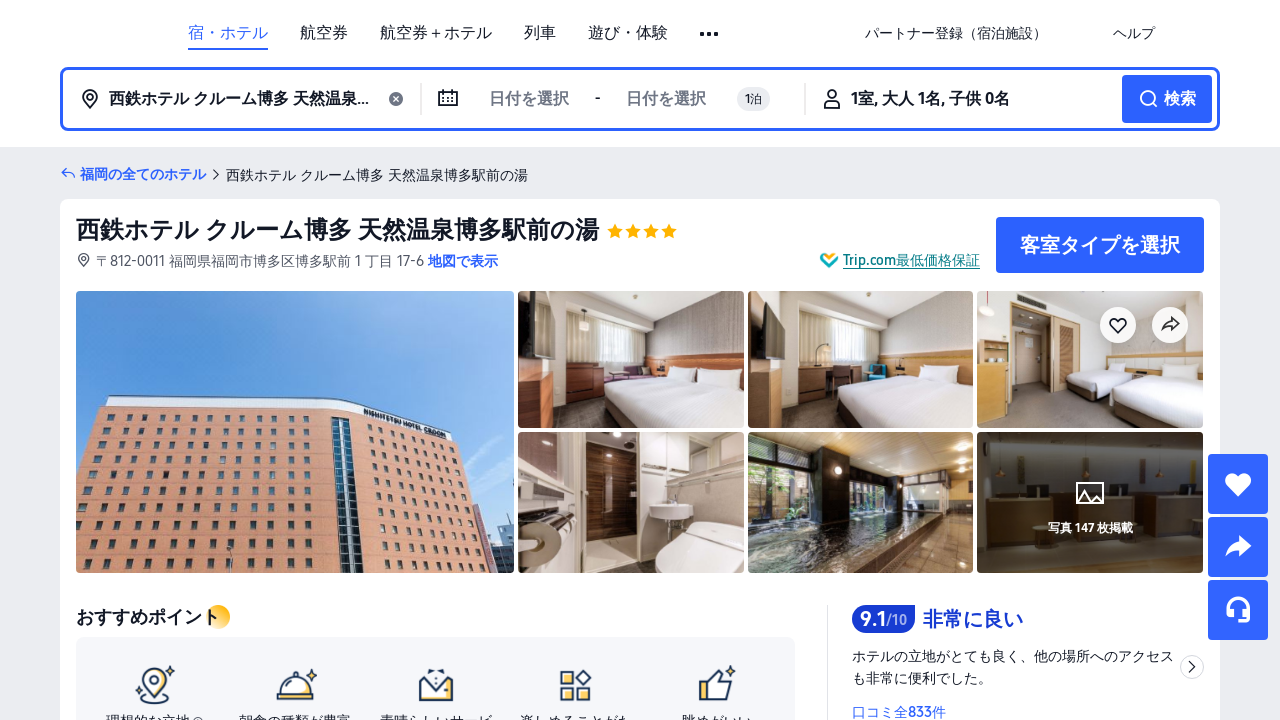

Clicked on date picker element to open calendar
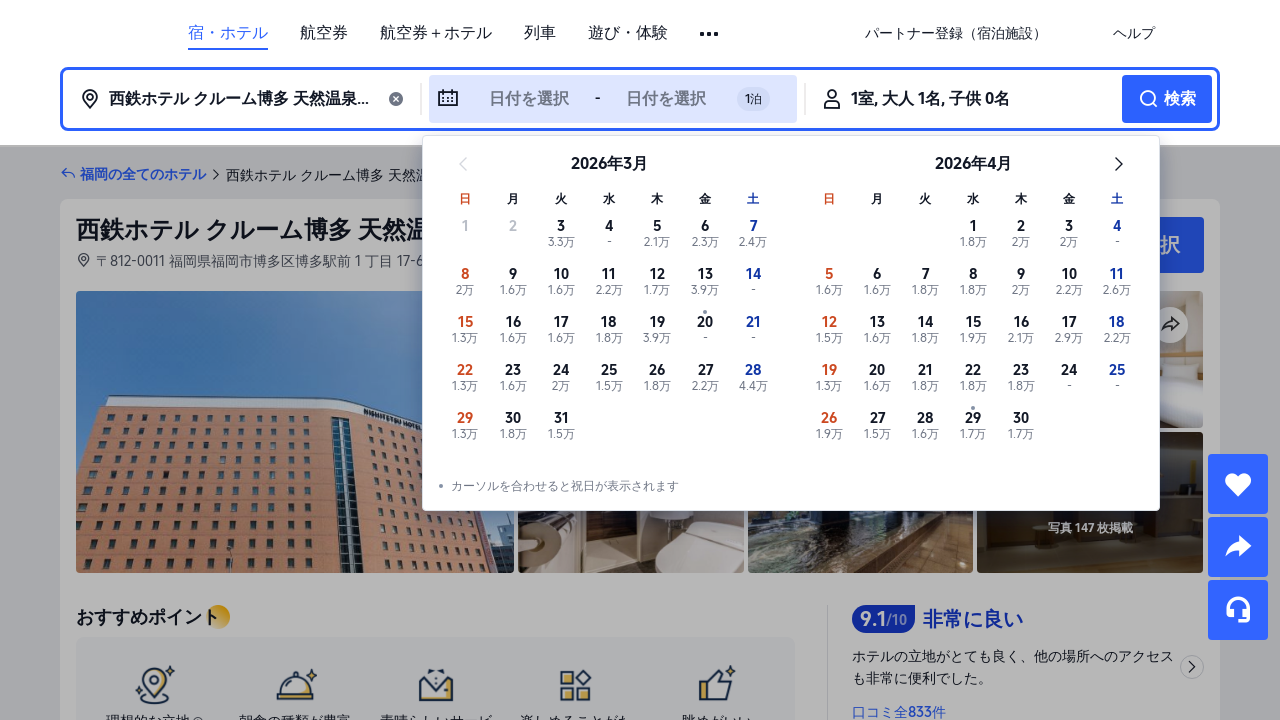

Applied random delay after opening date picker
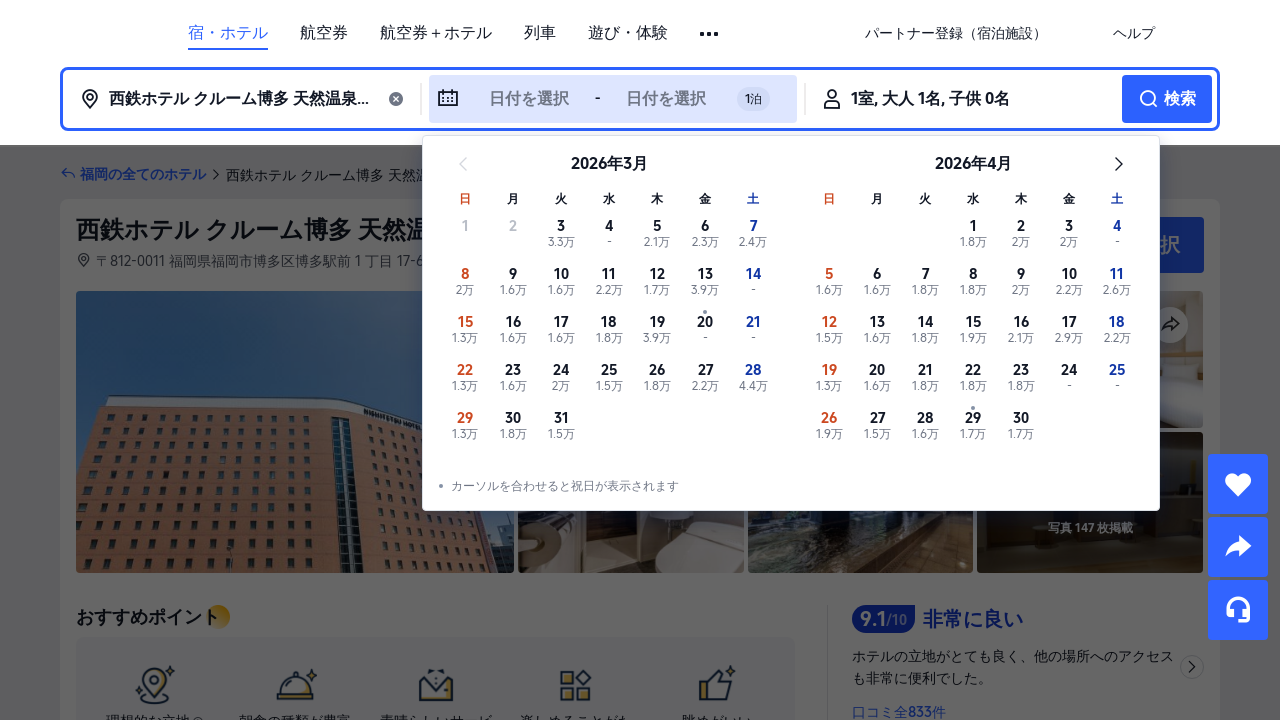

Clicked check-in date (day 4)
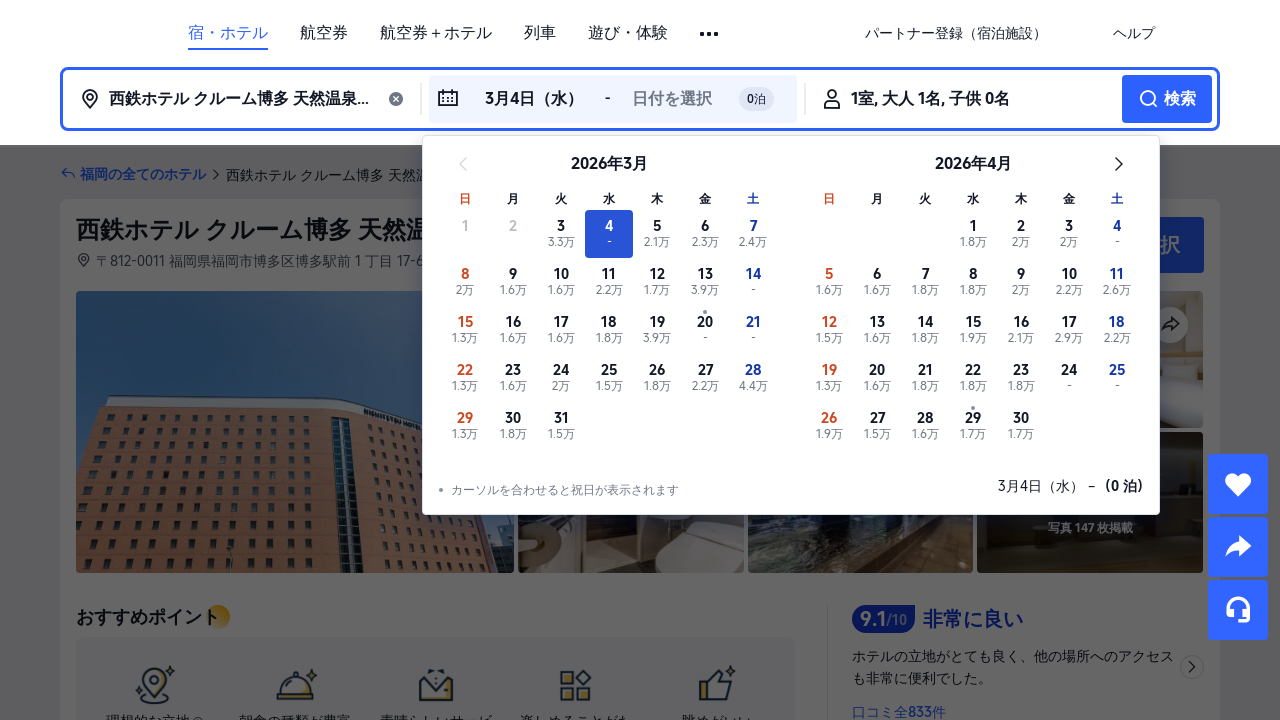

Applied random delay after selecting check-in date
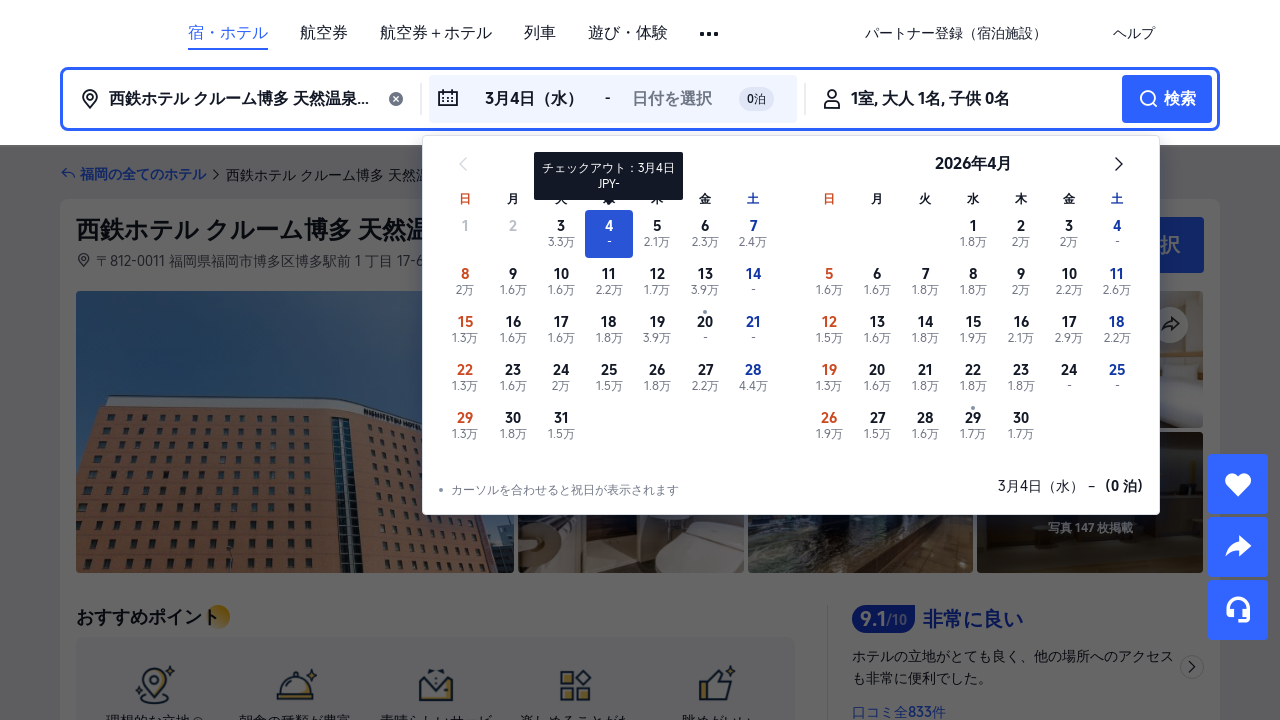

Clicked check-out date (day 5)
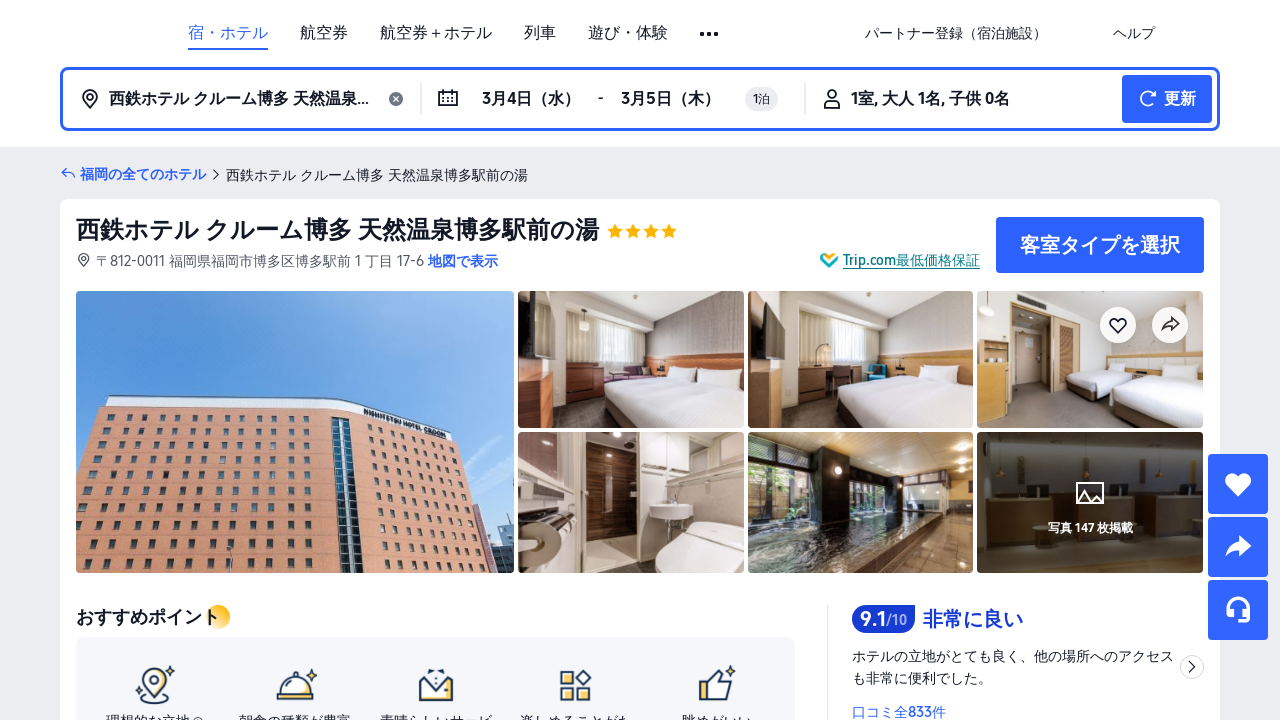

Applied random delay after selecting check-out date
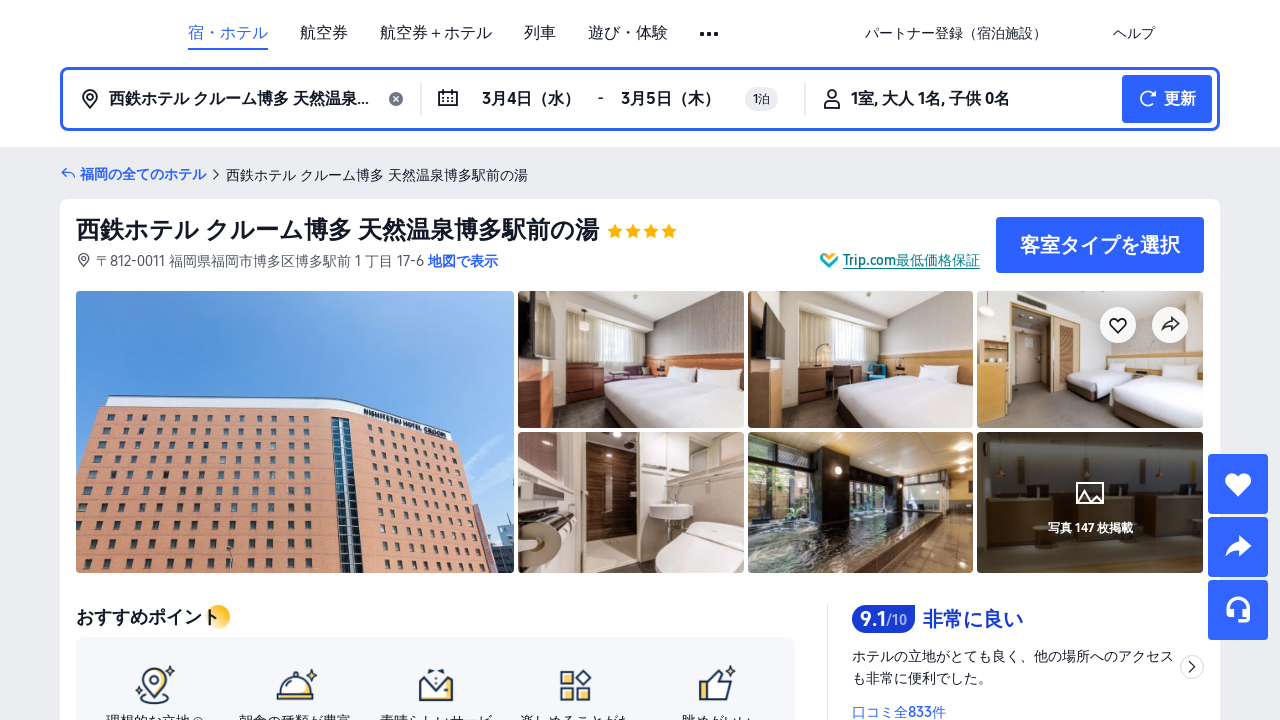

Clicked search button to update results
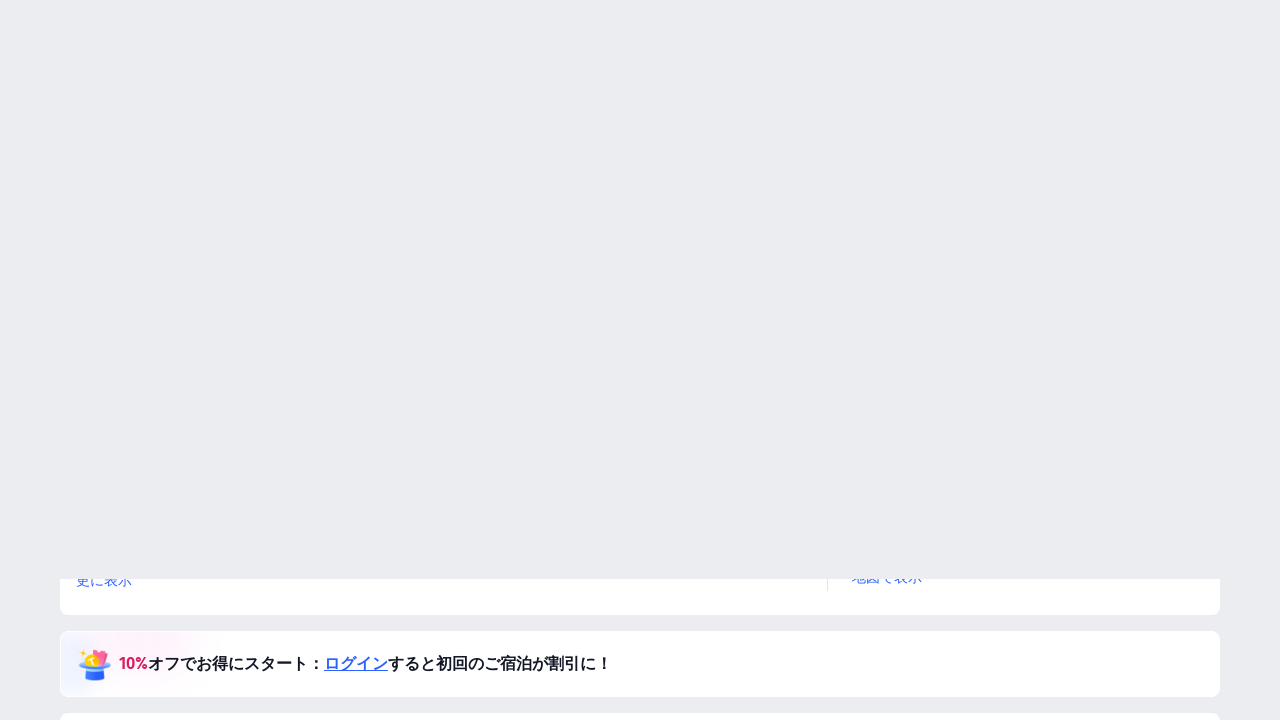

Applied random delay waiting for updated prices
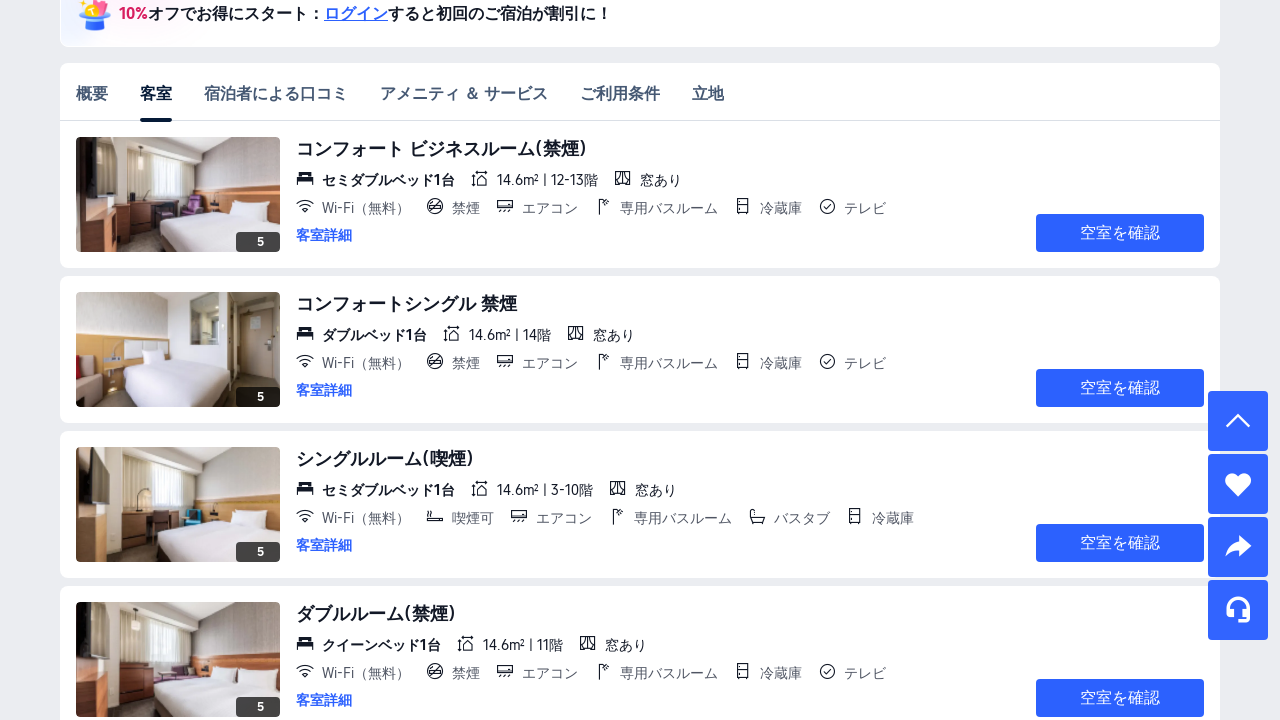

Updated price elements not found, test completed
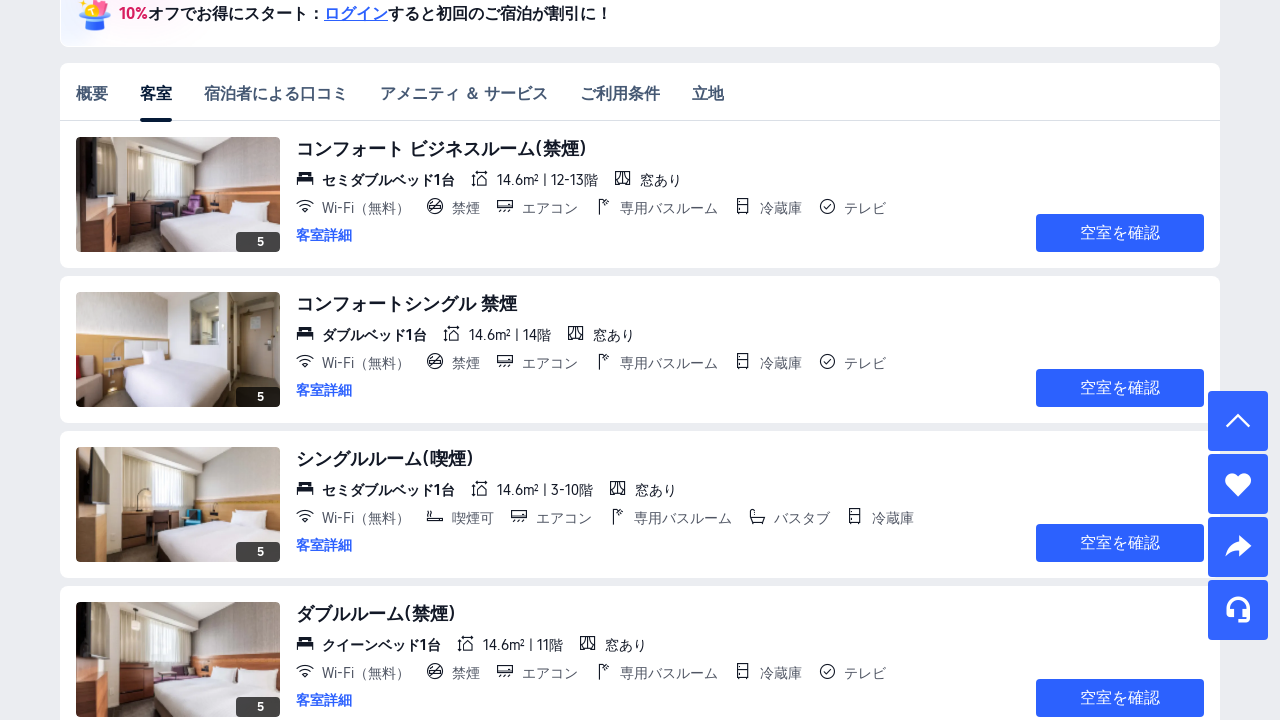

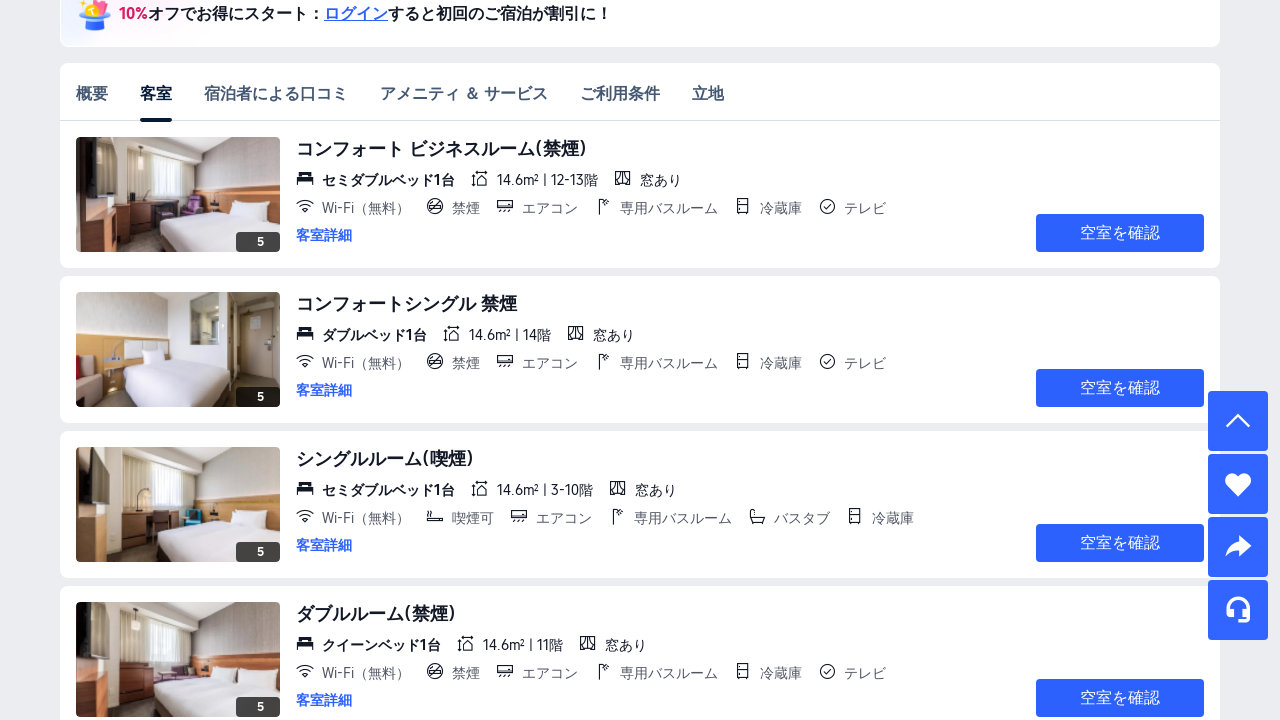